Tests select dropdown functionality by selecting options containing "Be" and verifying the selected value appears correctly, then tests multi-select by selecting multiple options.

Starting URL: http://knockoutjs.com/examples/controlTypes.html

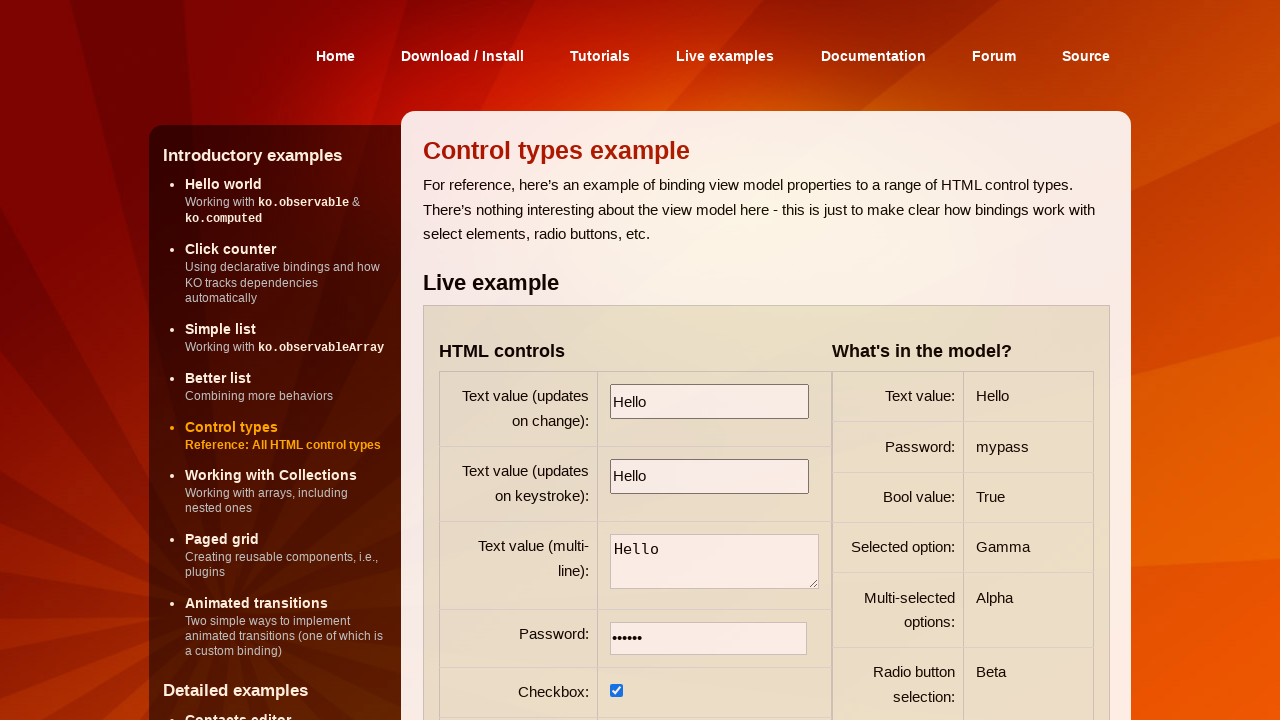

Selected 'Beta' option from first select dropdown on select >> nth=0
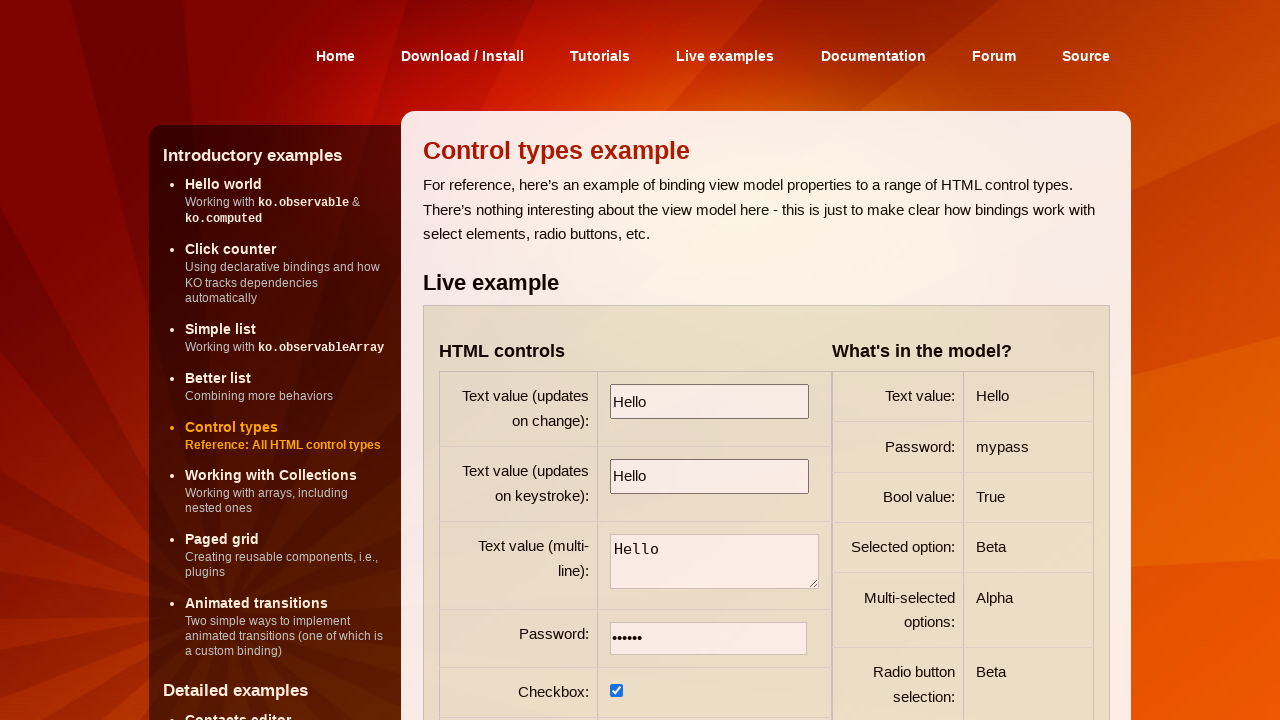

Verified first select dropdown is visible
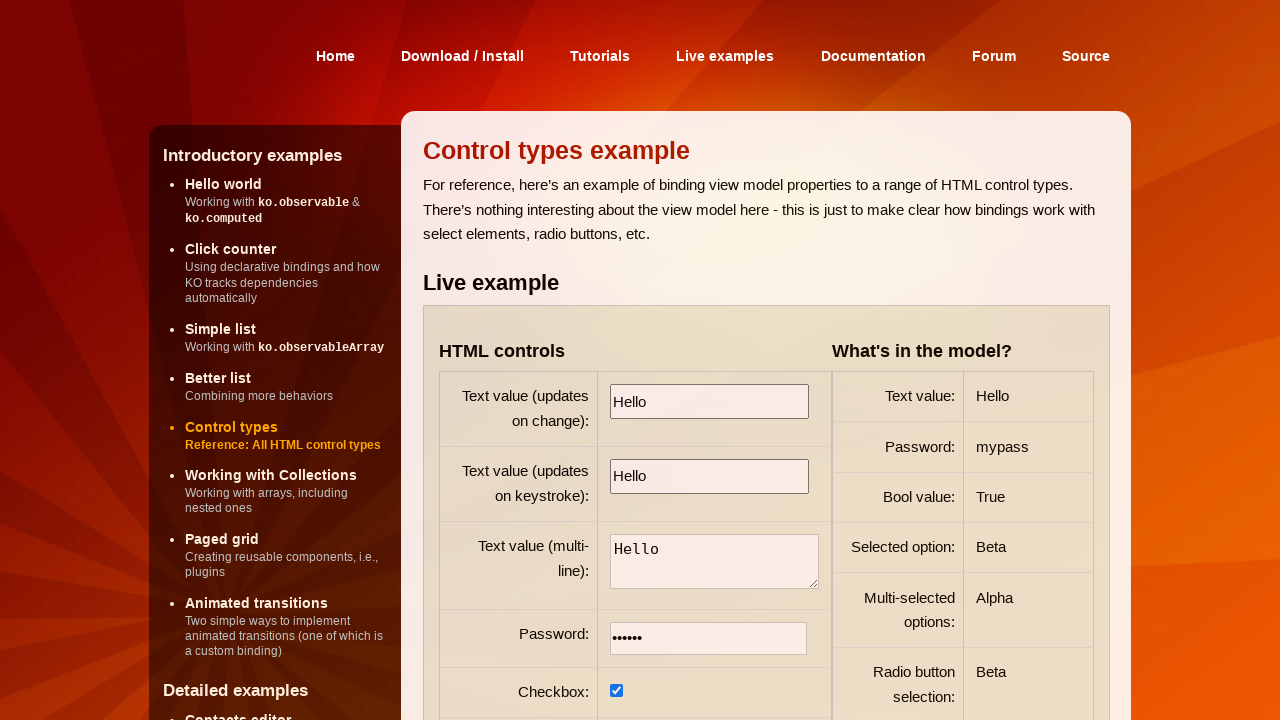

Selected multiple options 'Alpha' and 'Gamma' from second select dropdown on select >> nth=1
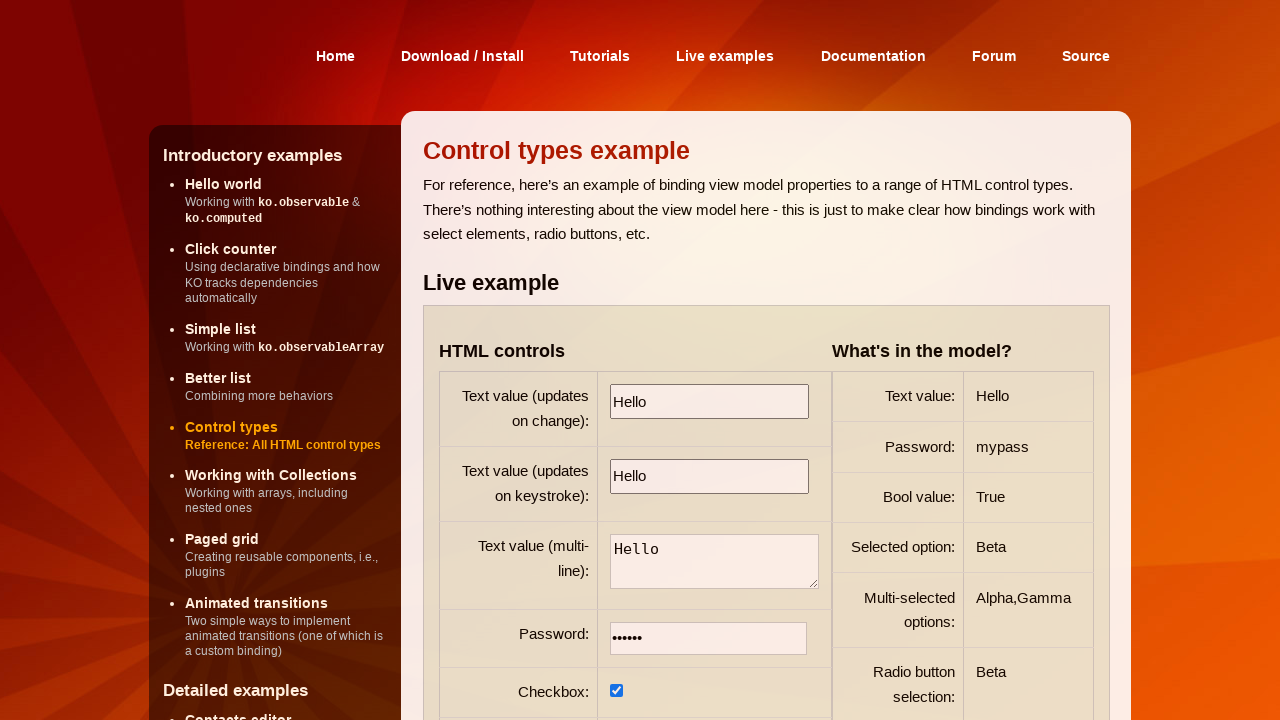

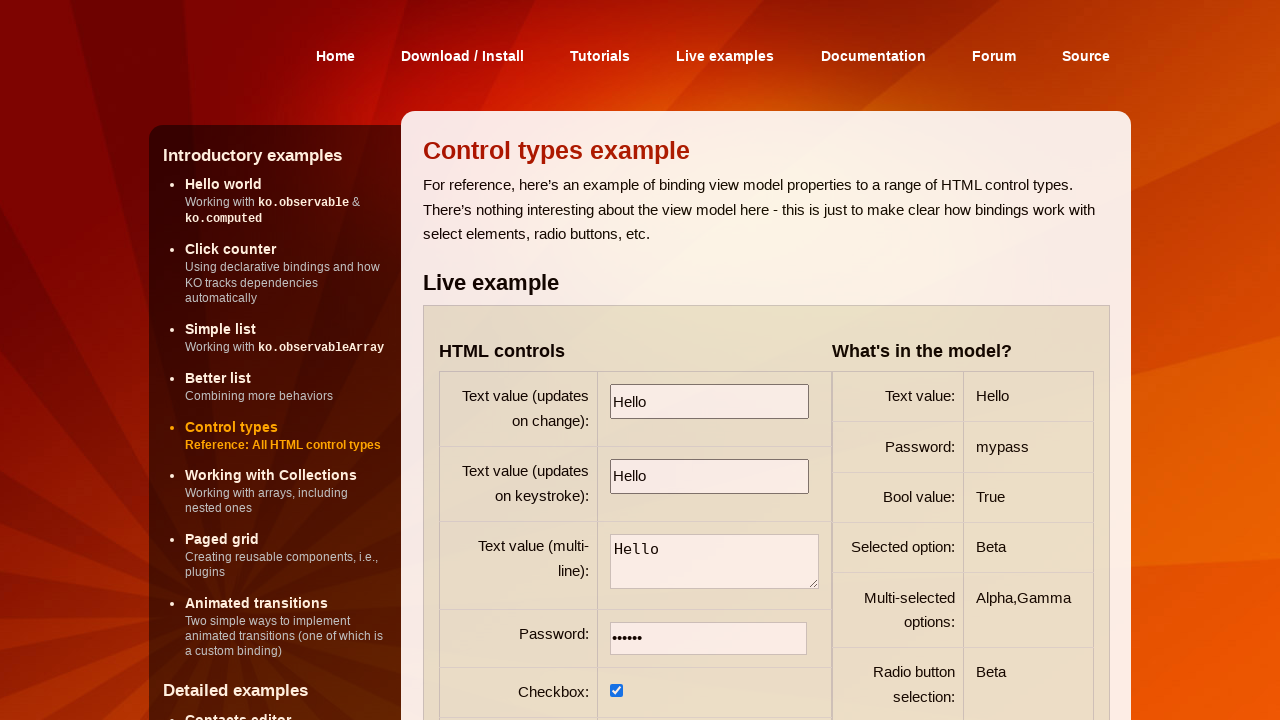